Tests browser window new tab functionality by clicking on Alerts, Frame & Windows section, then Browser Windows, and opening a new tab

Starting URL: https://demoqa.com

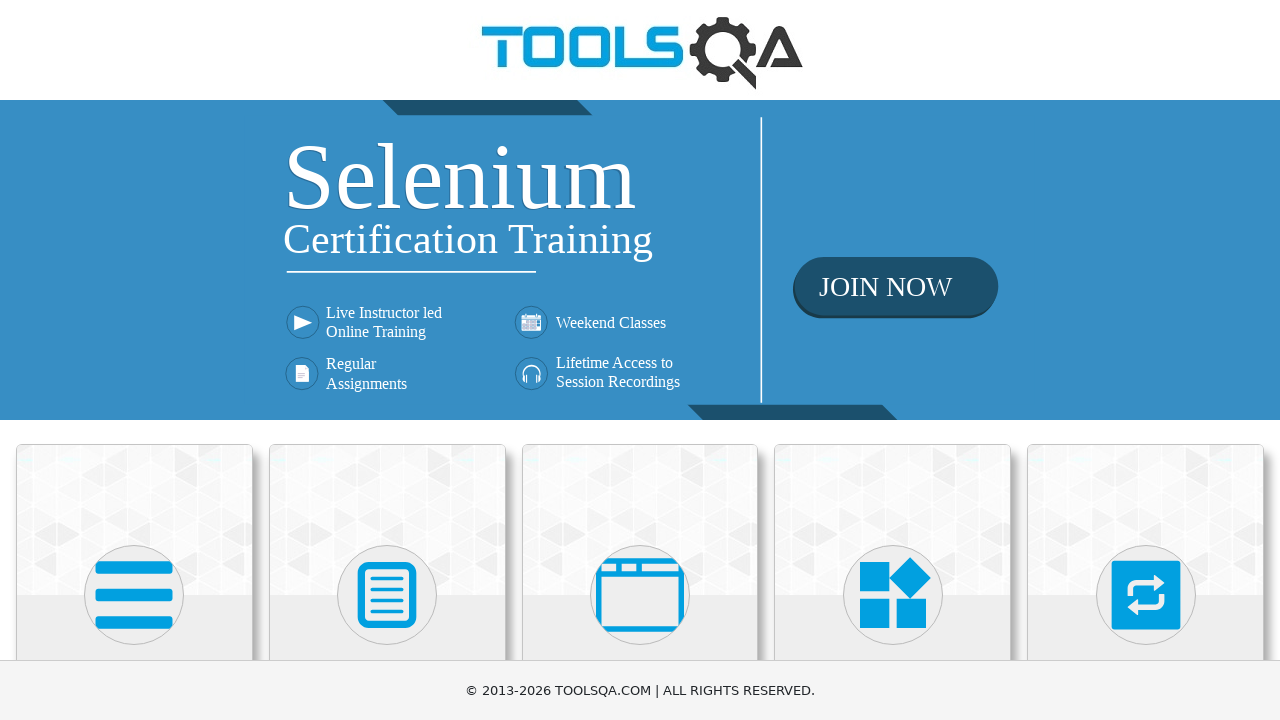

Clicked on Alerts, Frame & Windows section at (640, 360) on xpath=//h5[text()='Alerts, Frame & Windows']
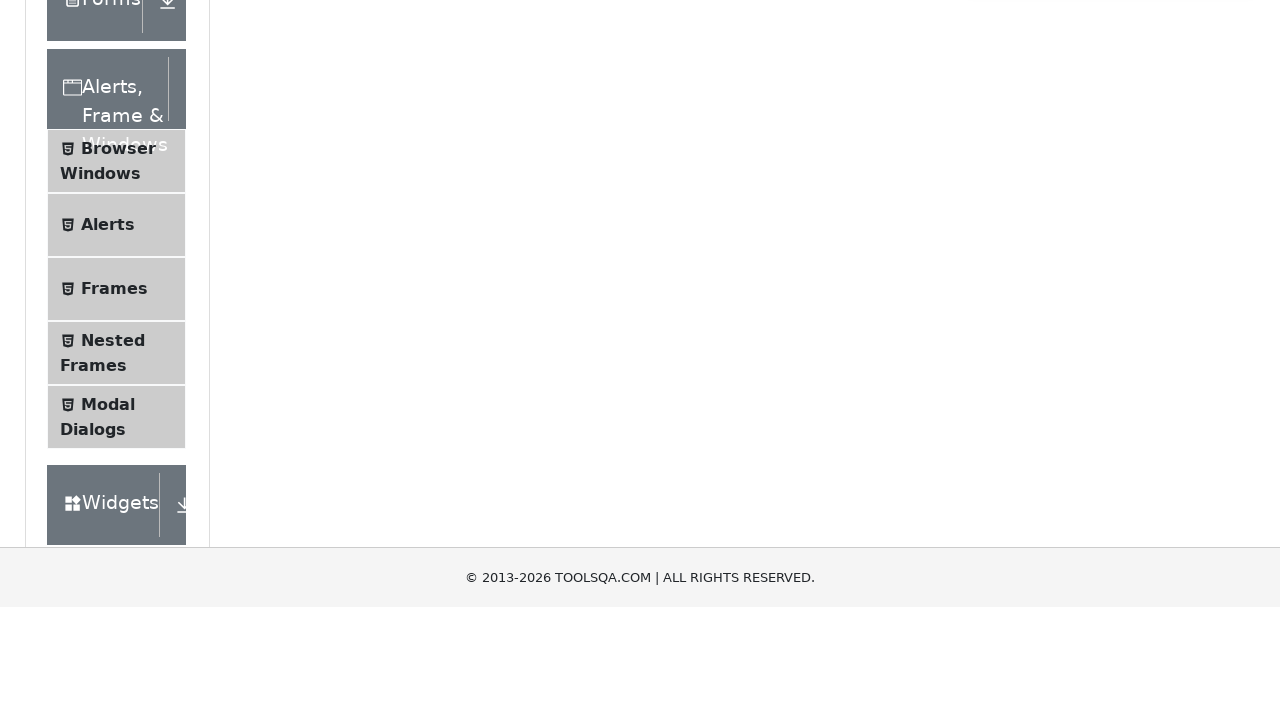

Scrolled down by 400 pixels
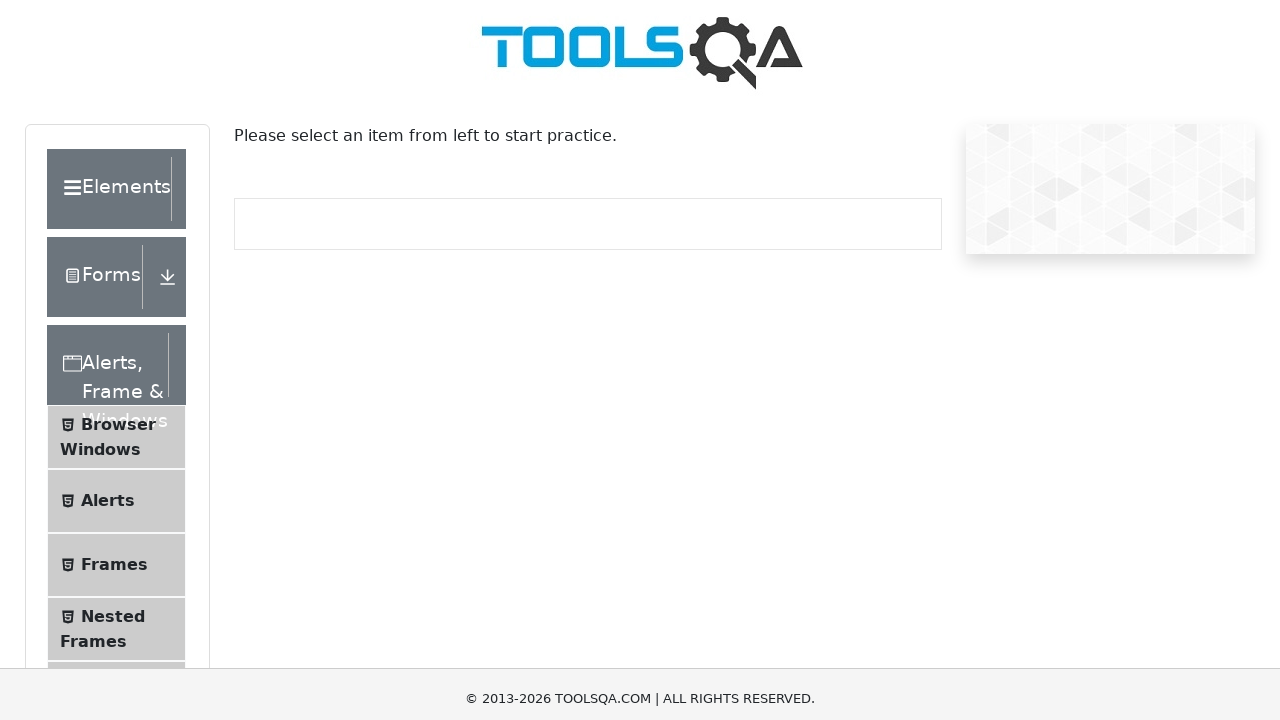

Clicked on Browser Windows menu item at (118, 30) on xpath=//span[text()='Browser Windows']
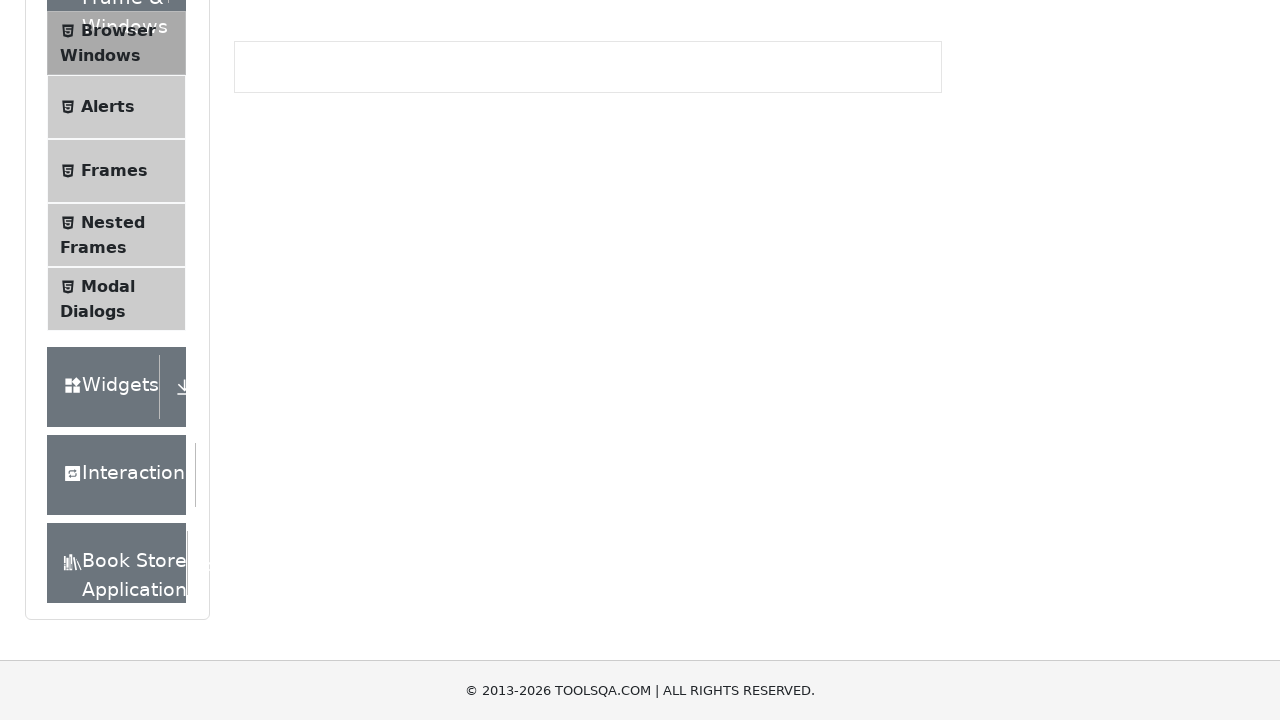

Clicked New Tab button to open a new tab at (280, 242) on #tabButton
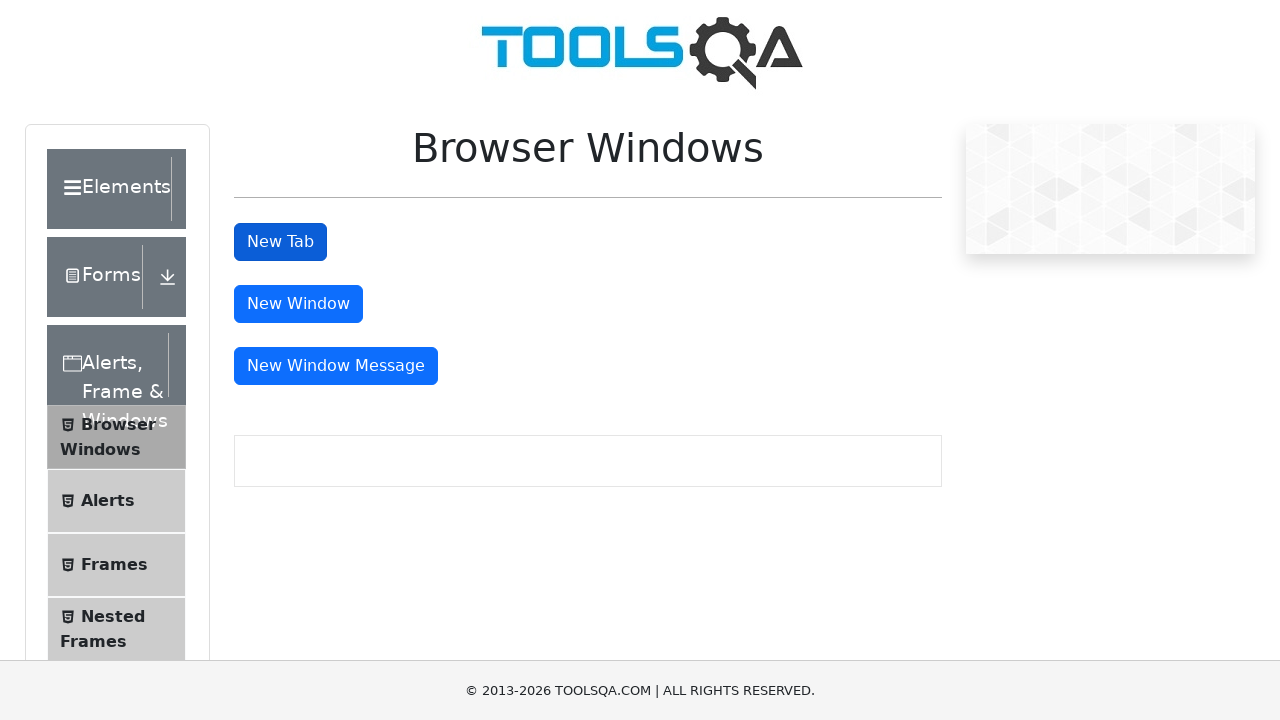

New tab loaded and ready
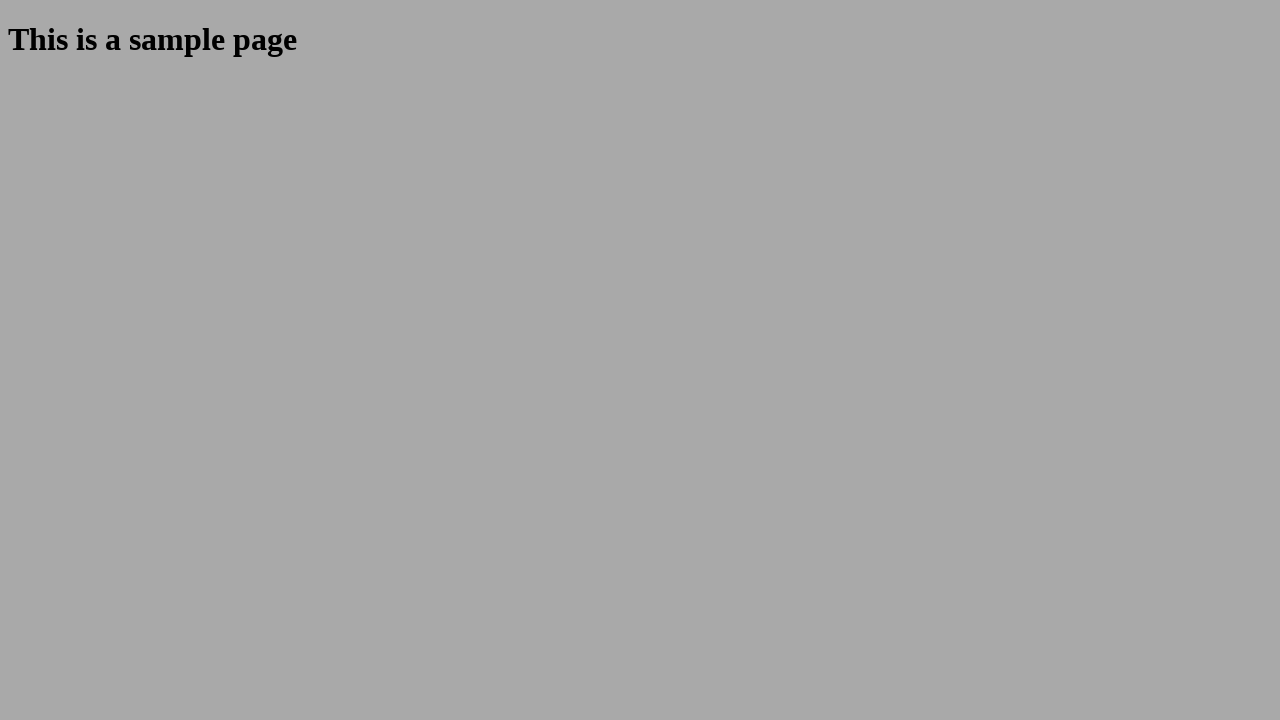

Closed the new tab
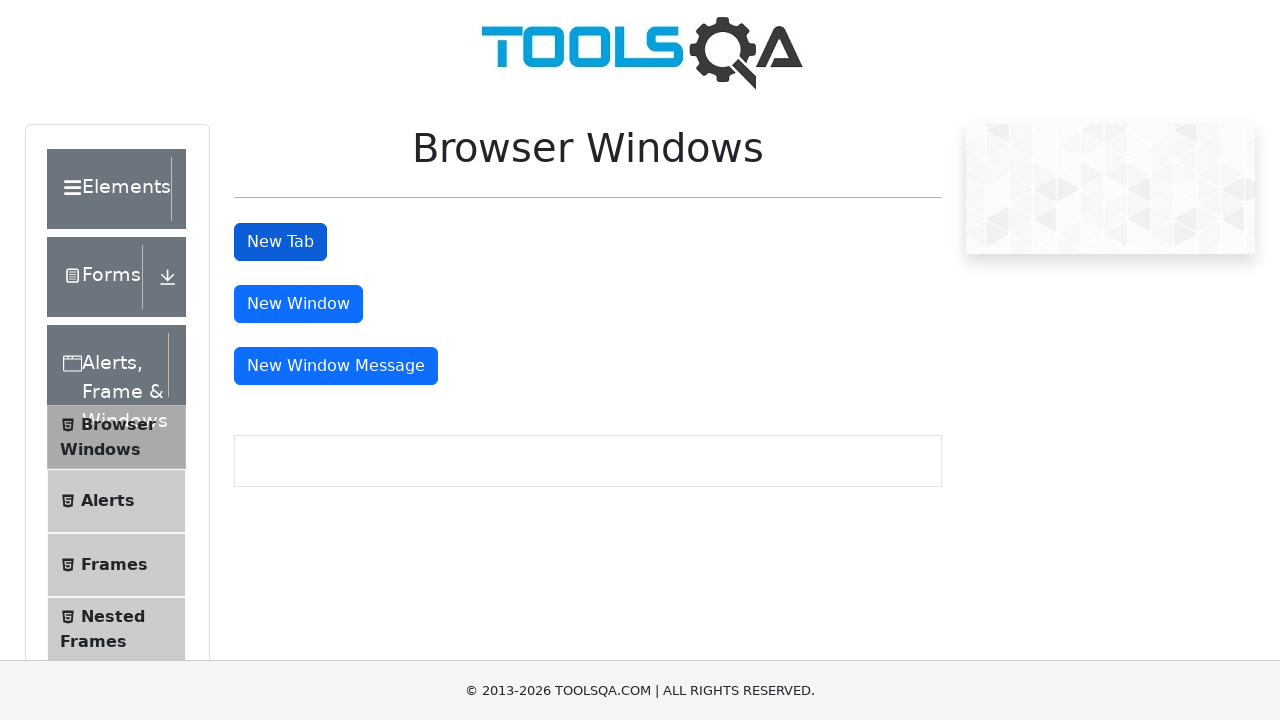

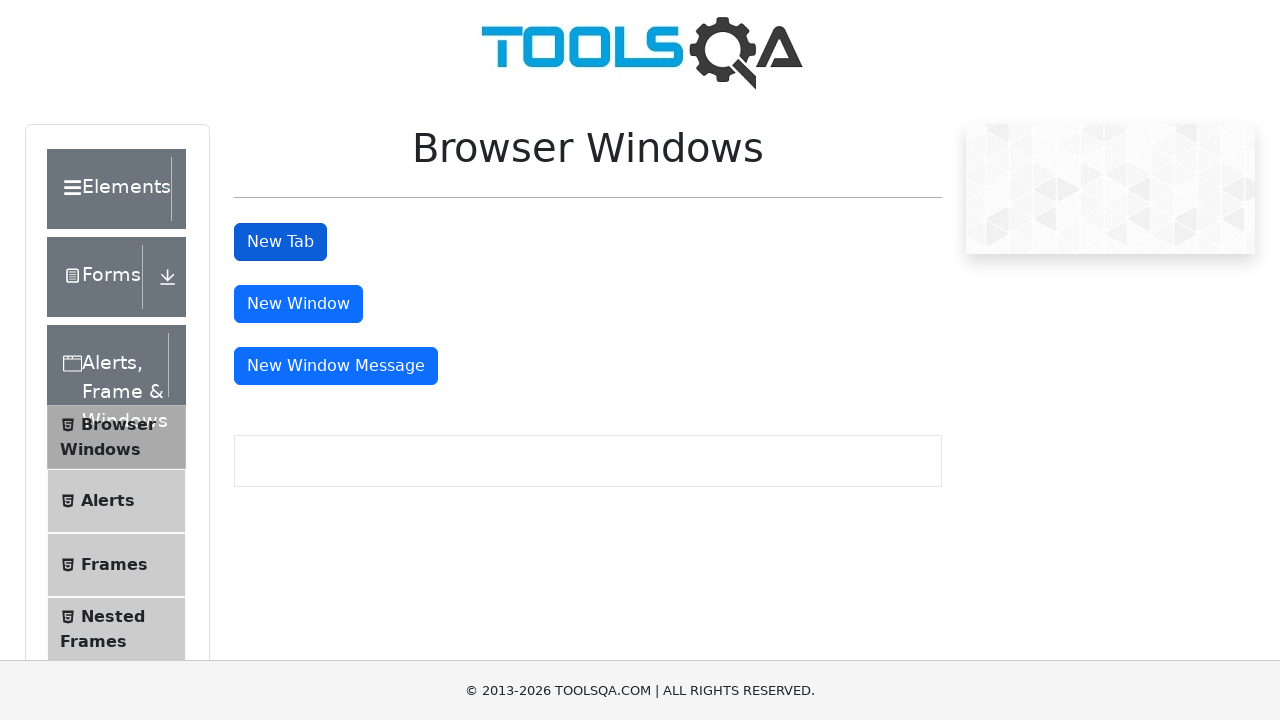